Tests form interactions on a practice Angular page by filling a date field, clicking a checkbox, and verifying label elements are present using relative positioning concepts.

Starting URL: https://rahulshettyacademy.com/angularpractice/

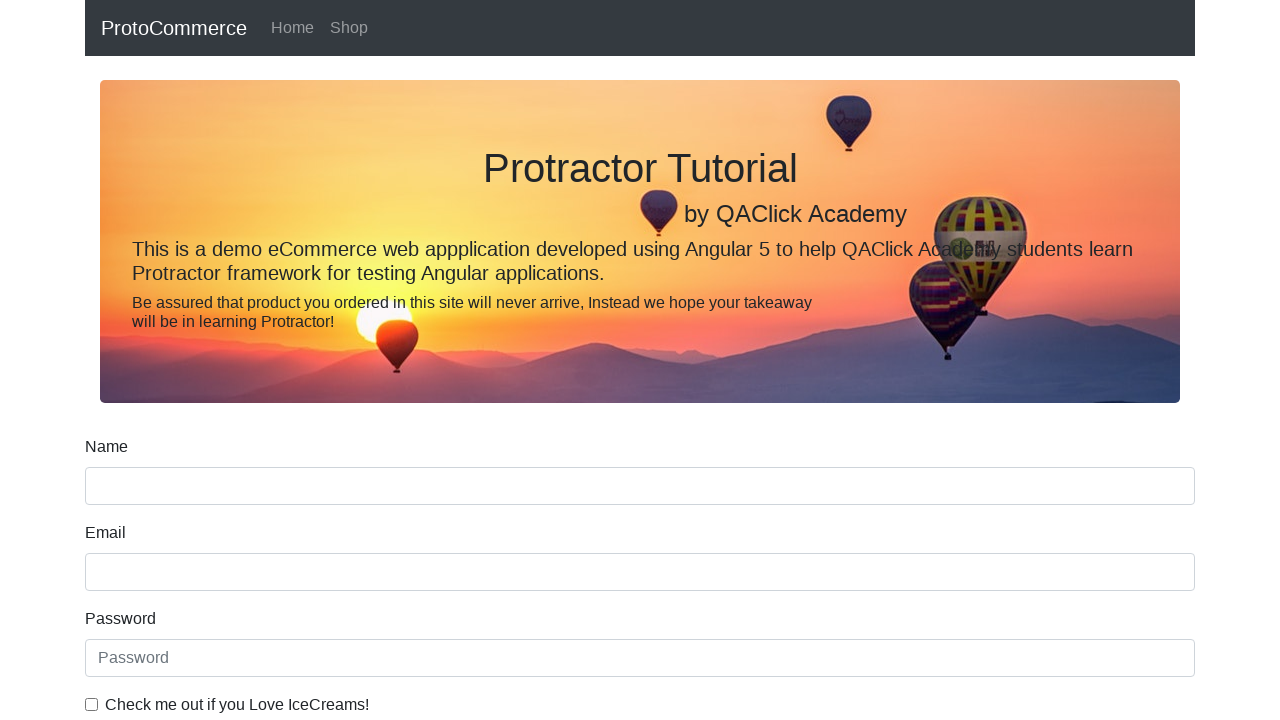

Located name input field
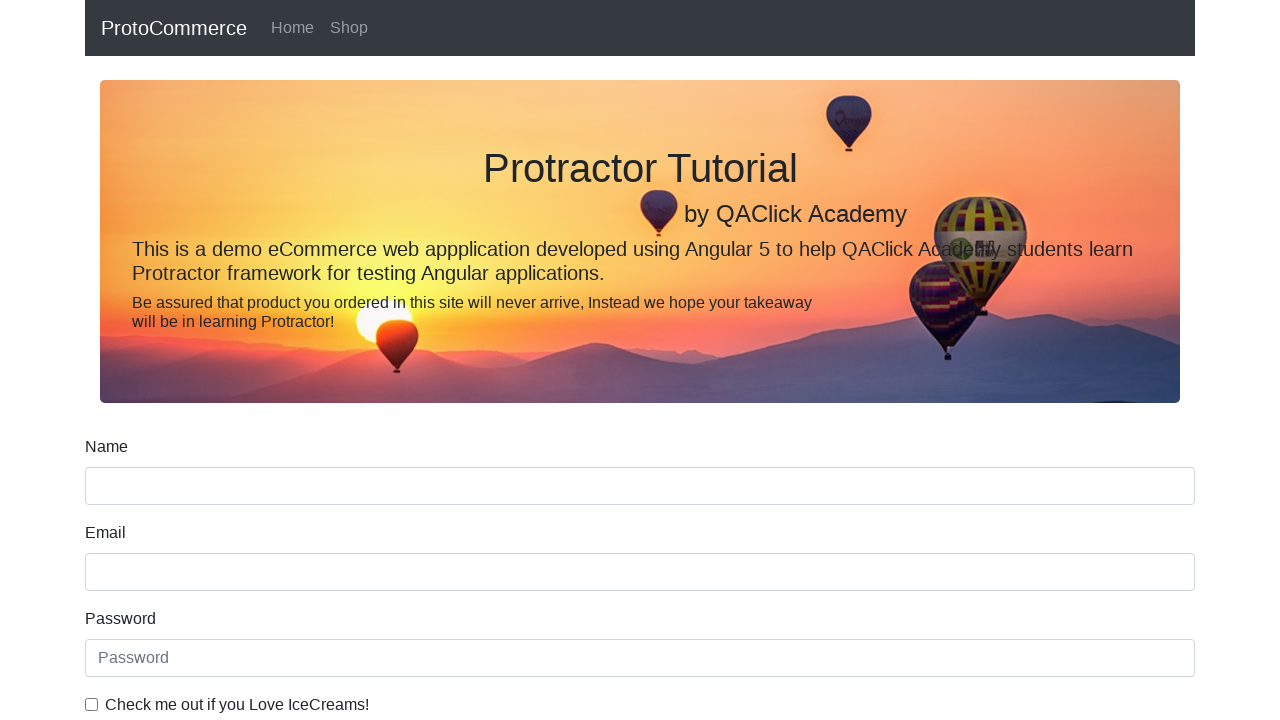

Located name label using relative positioning
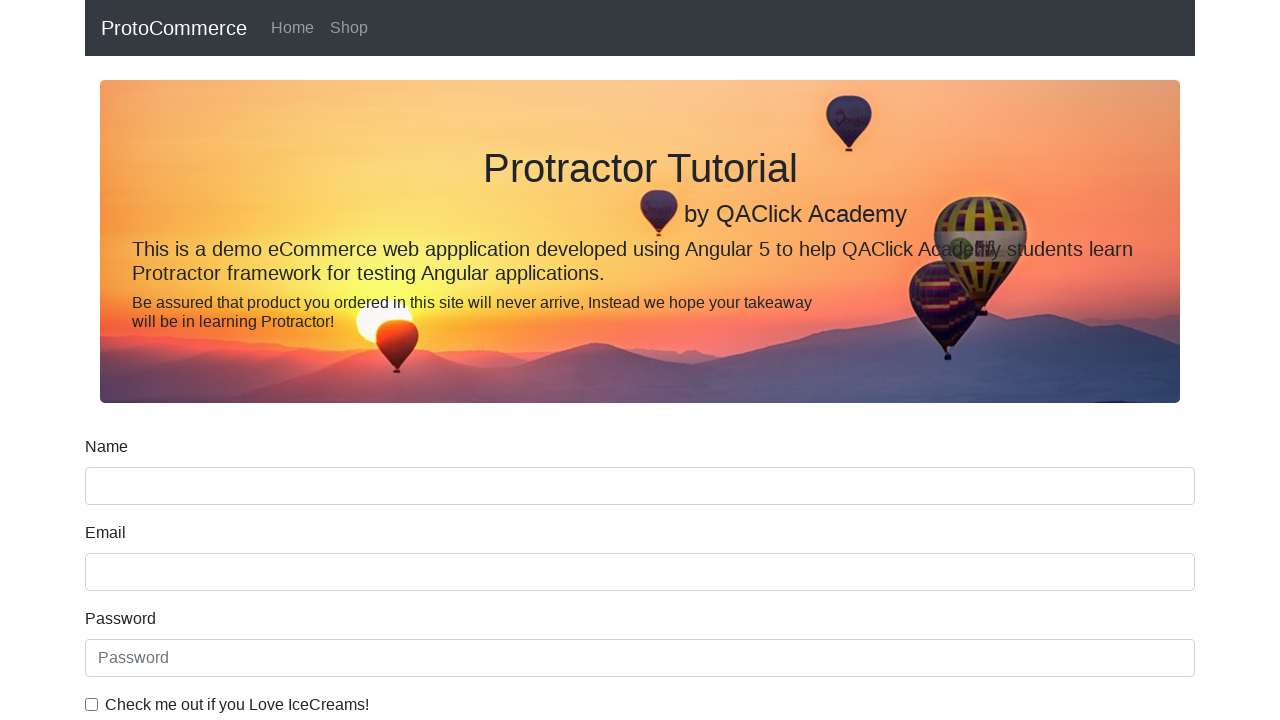

Name label is visible and ready
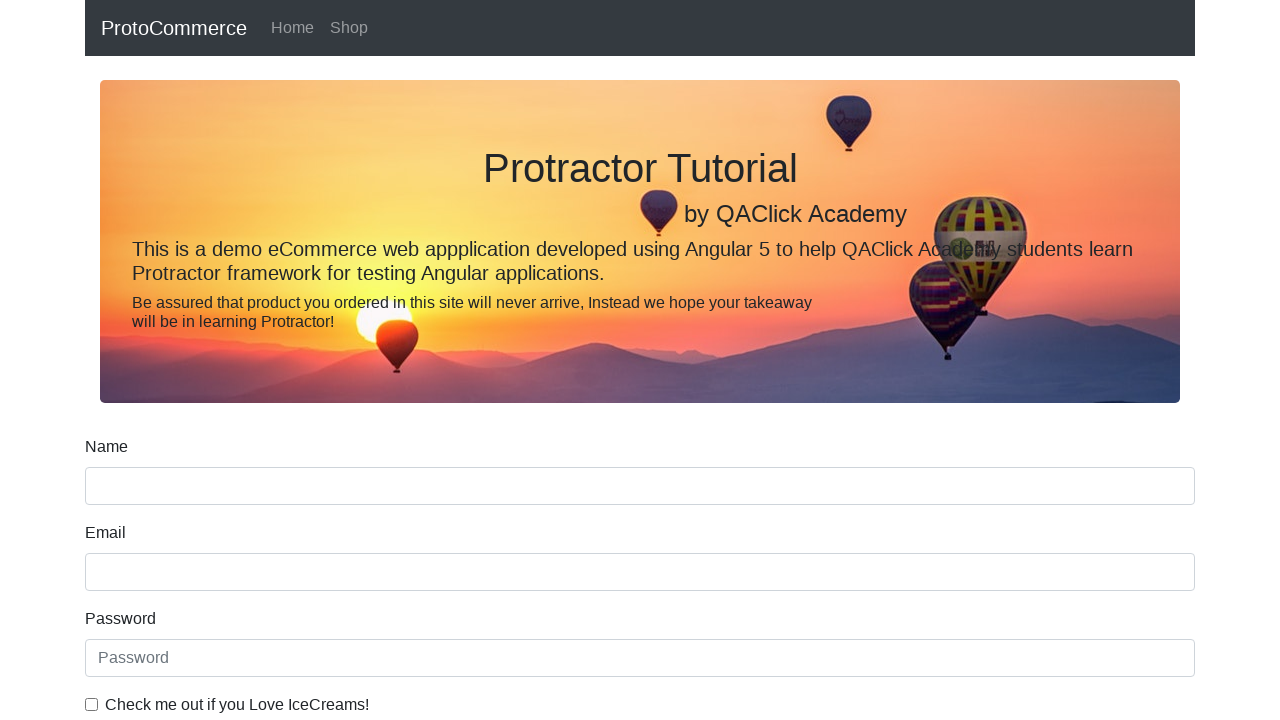

Filled date of birth field with '1992-02-02' on [name='bday']
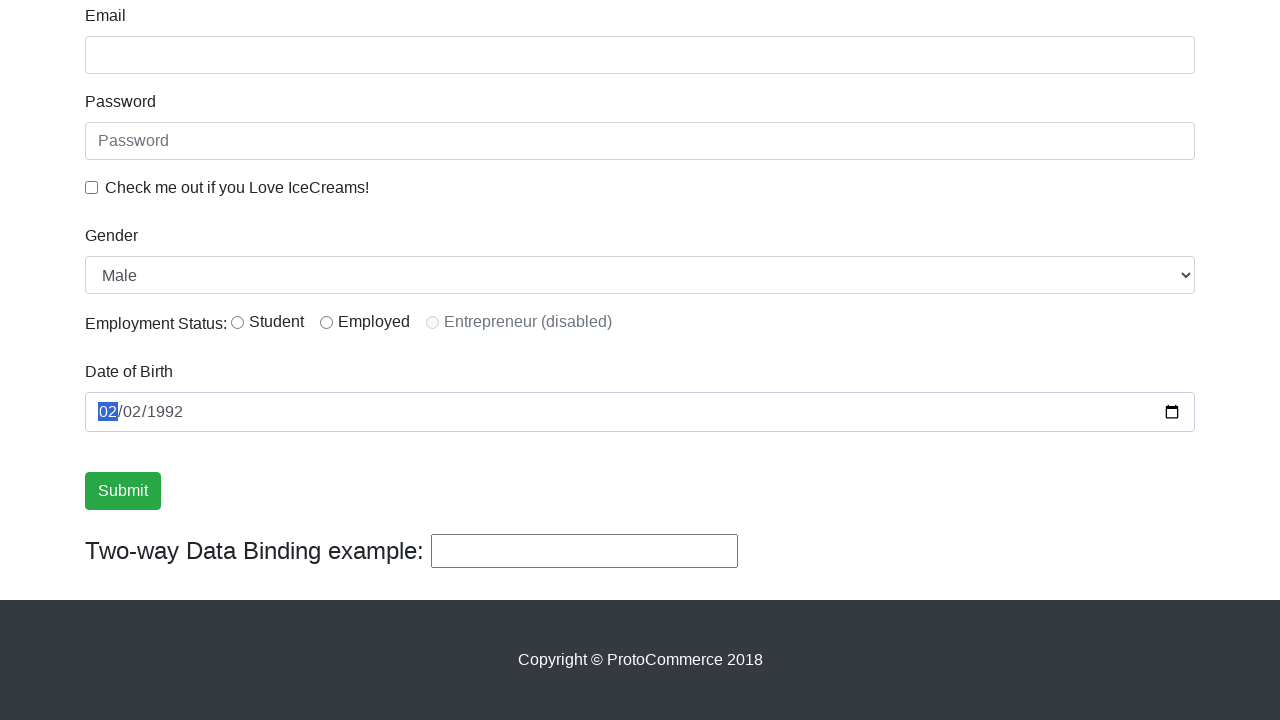

Located ice cream checkbox
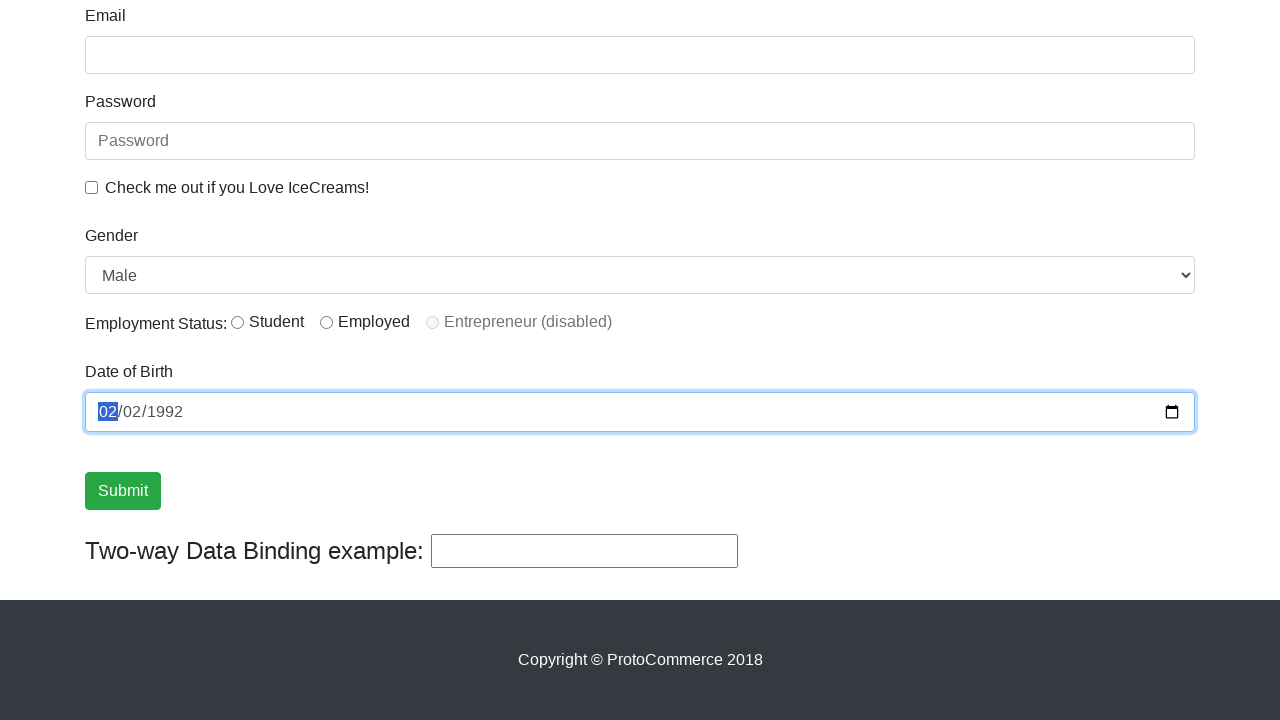

Clicked ice cream checkbox at (92, 187) on input#exampleCheck1
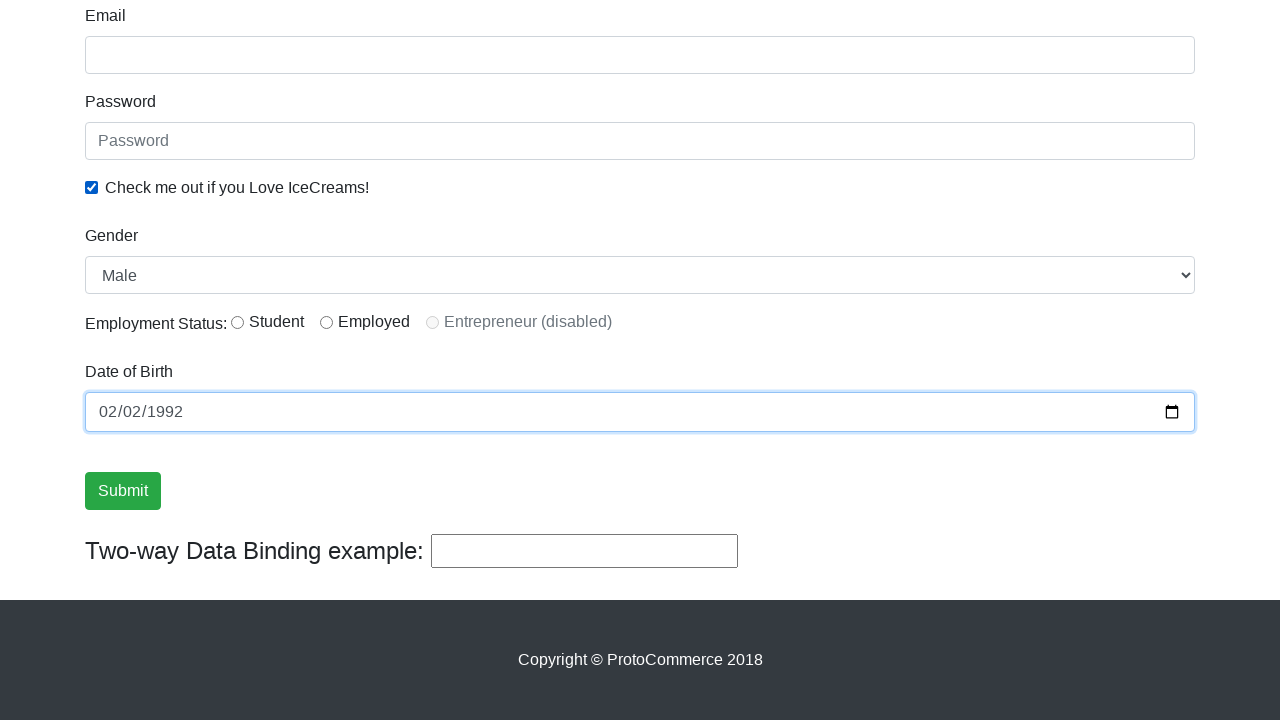

Clicked first radio button at (238, 322) on #inlineRadio1
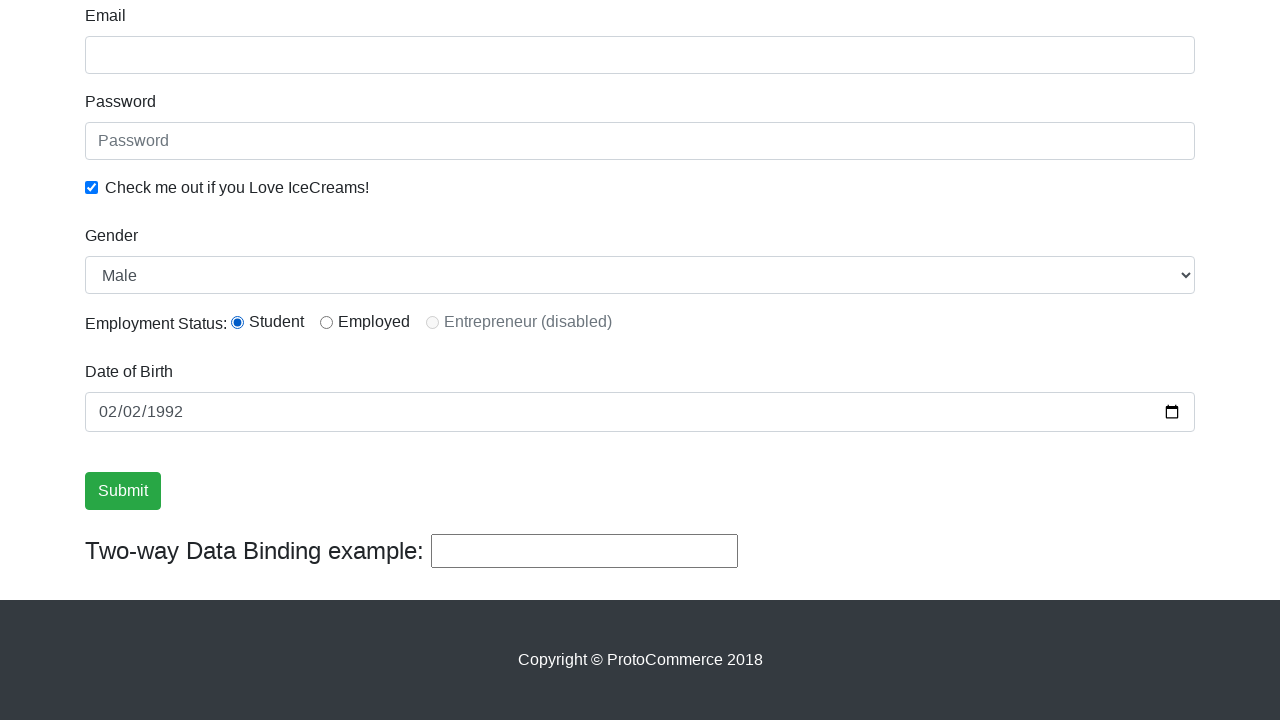

Radio button label is visible
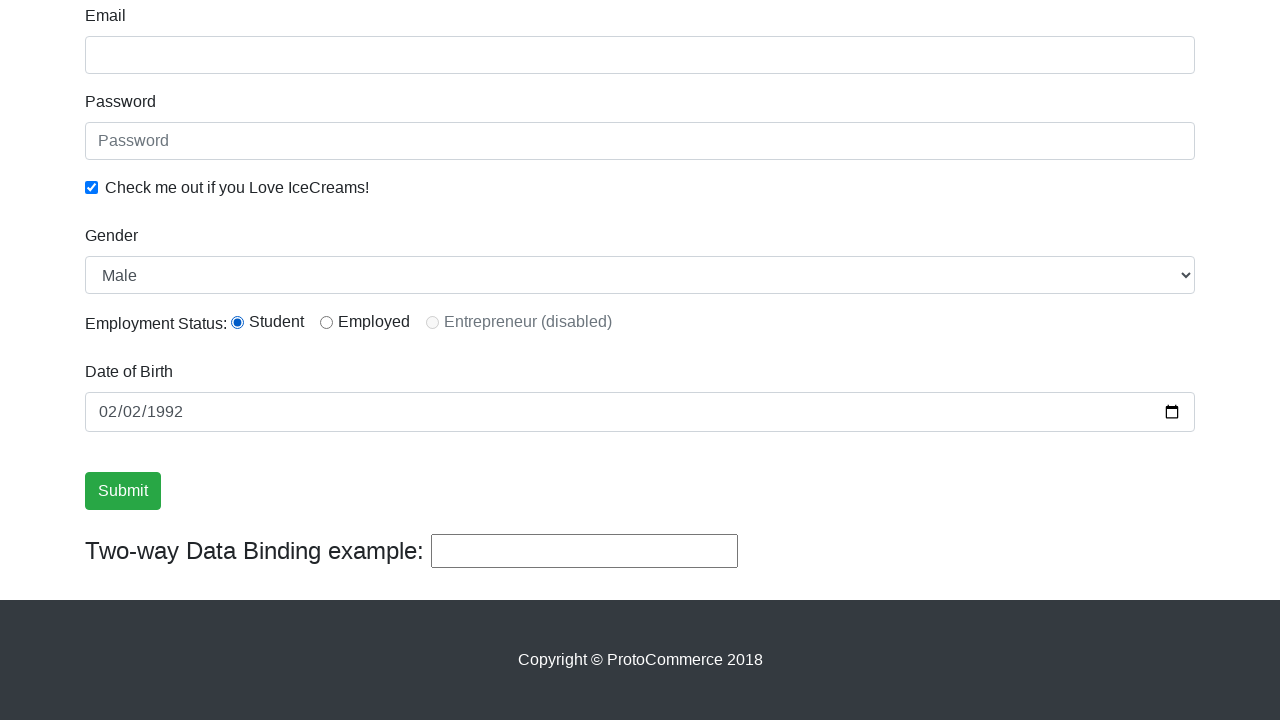

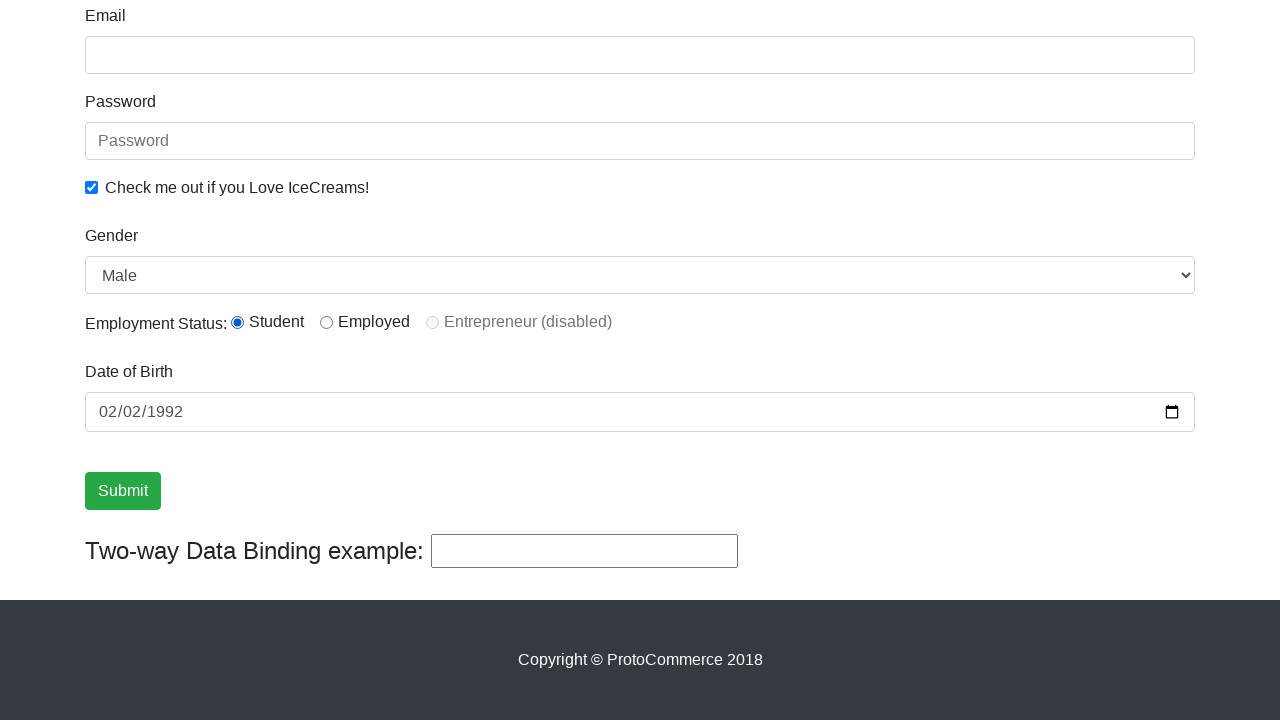